Tests that submitting invalid credentials shows an error message about invalid username

Starting URL: https://the-internet.herokuapp.com/

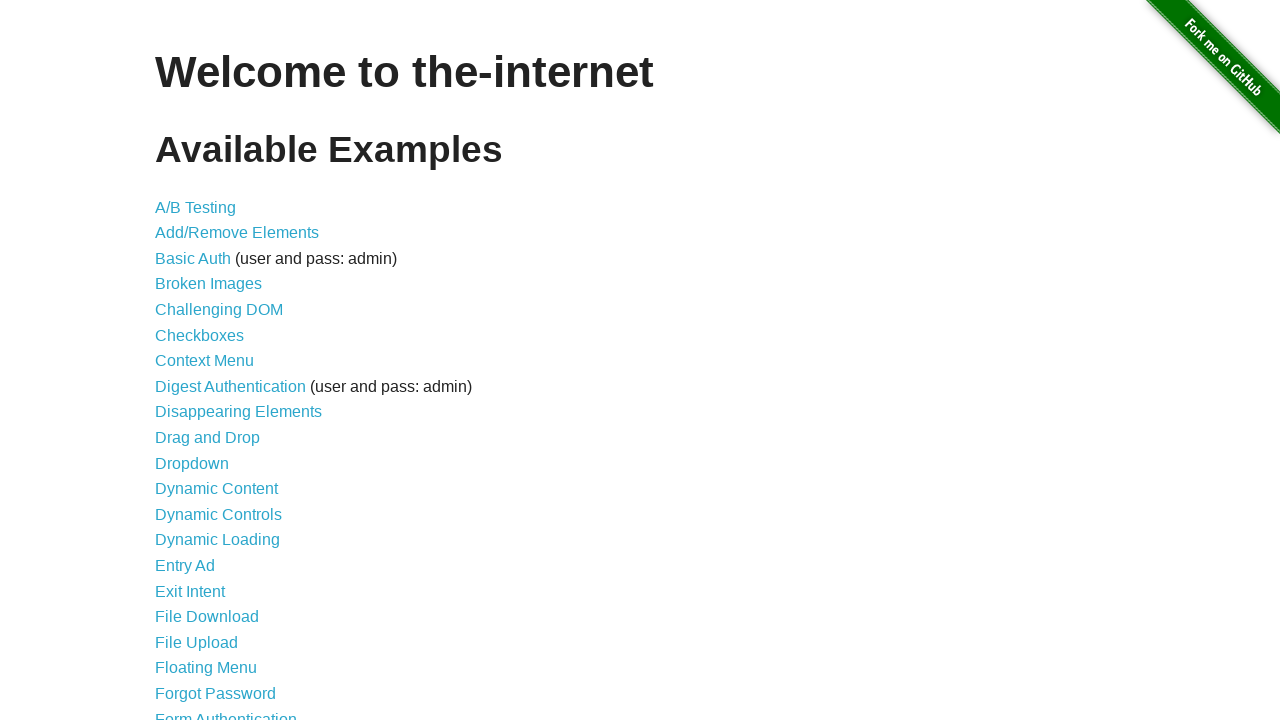

Clicked on Form Authentication link at (226, 712) on xpath=//a[text()="Form Authentication"]
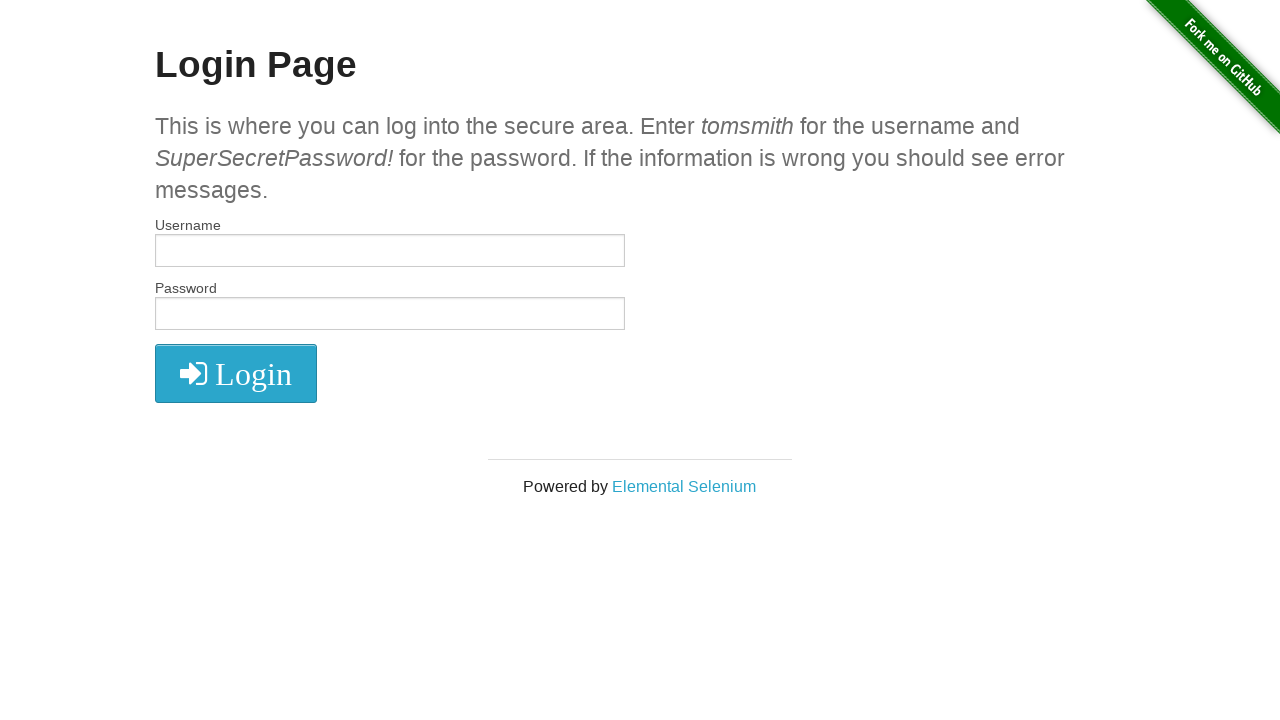

Filled username field with 'invalid' on //input[@id="username"]
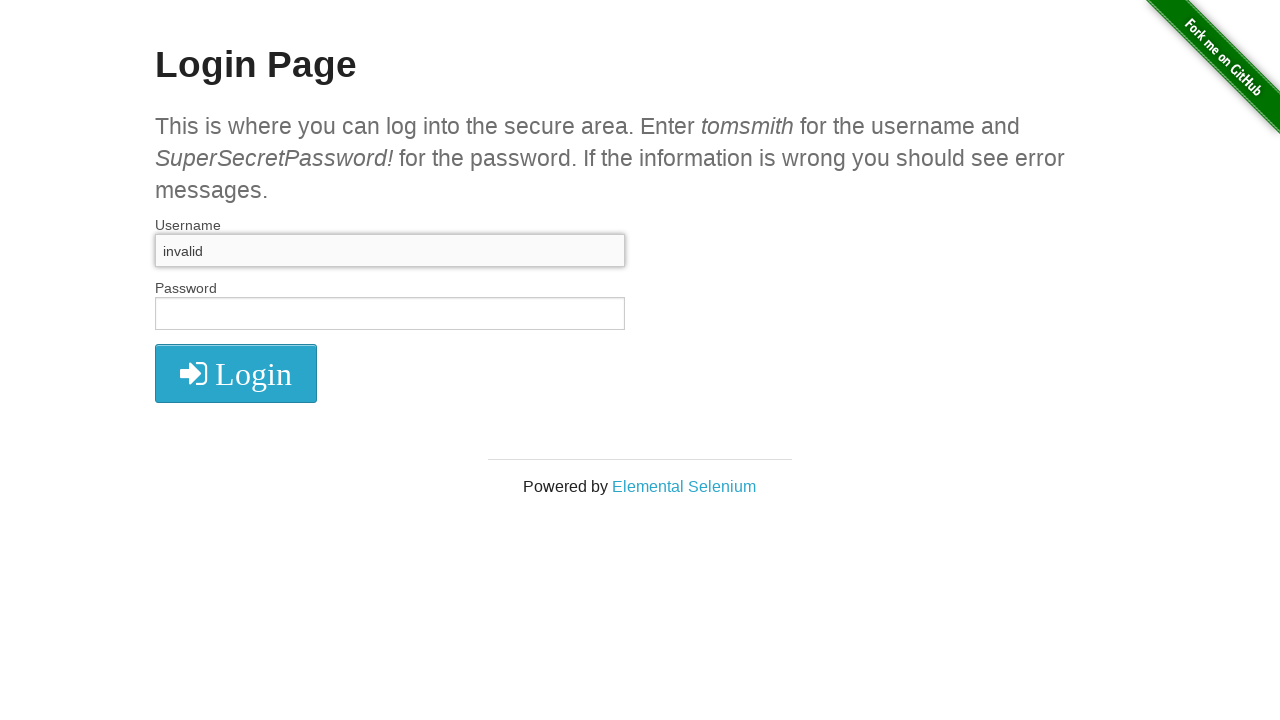

Filled password field with 'invalid' on //input[@id="password"]
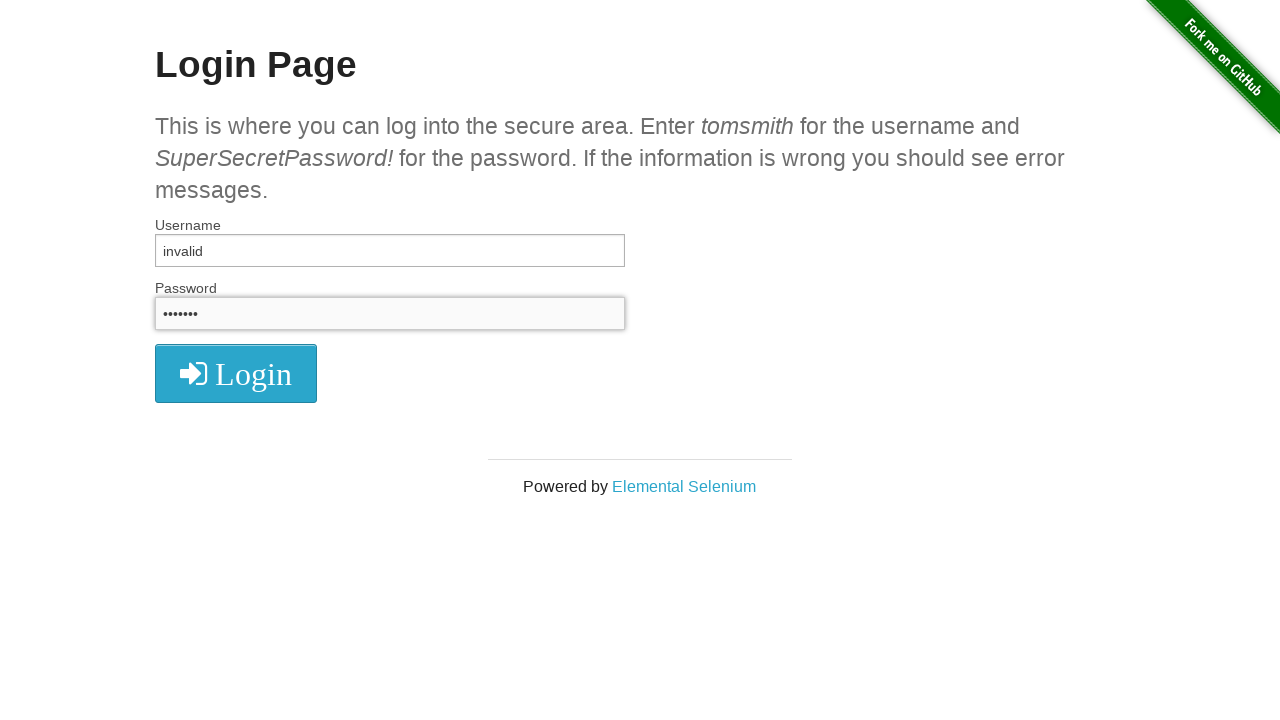

Clicked login button to submit invalid credentials at (236, 373) on xpath=//form/button
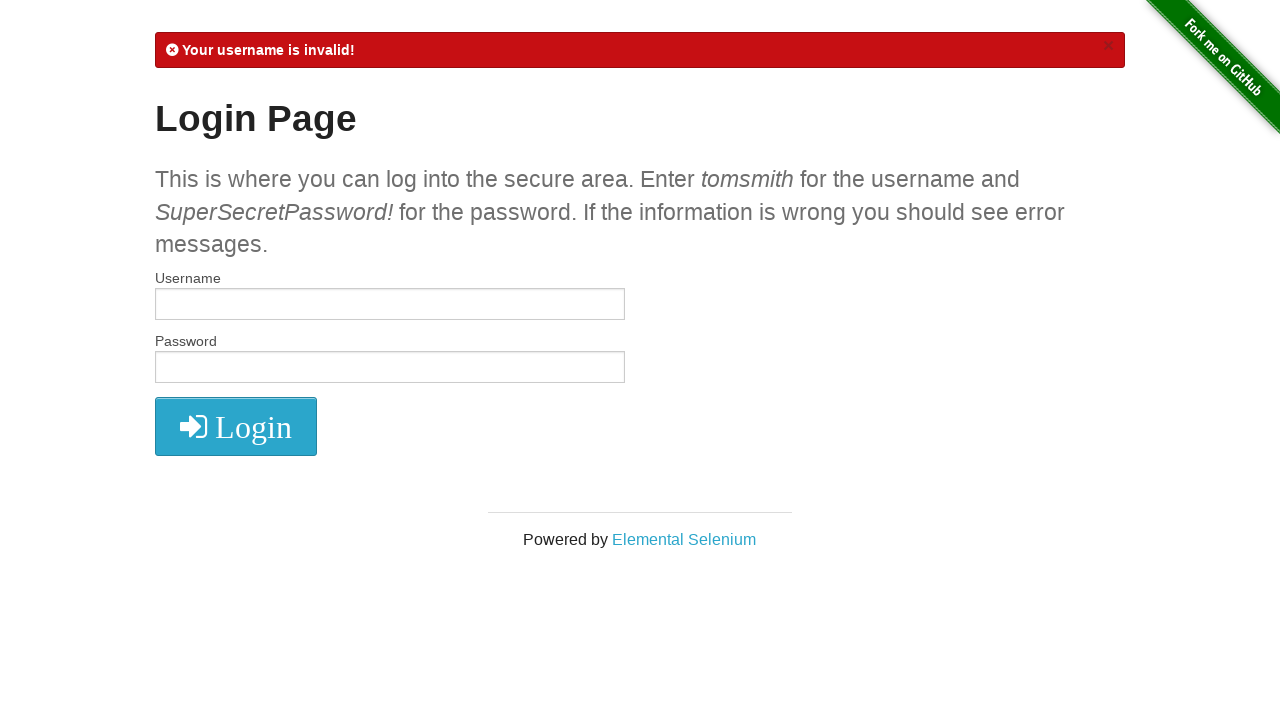

Error message about invalid username appeared
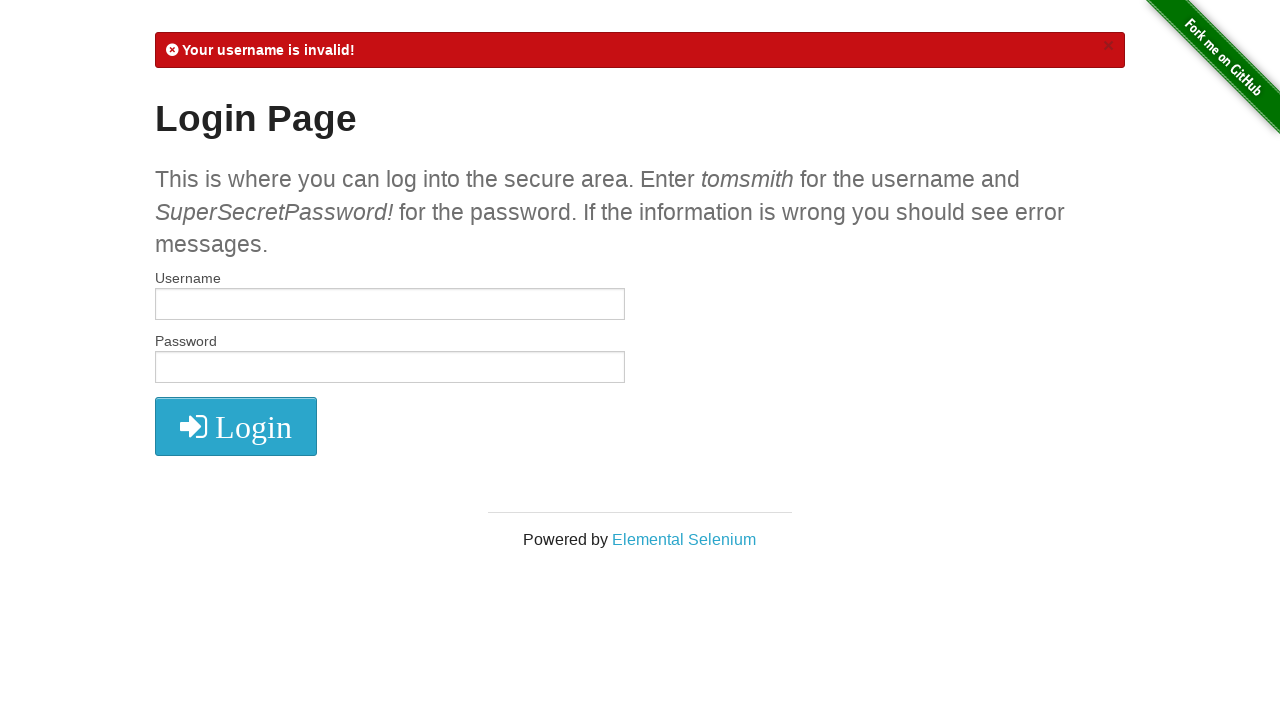

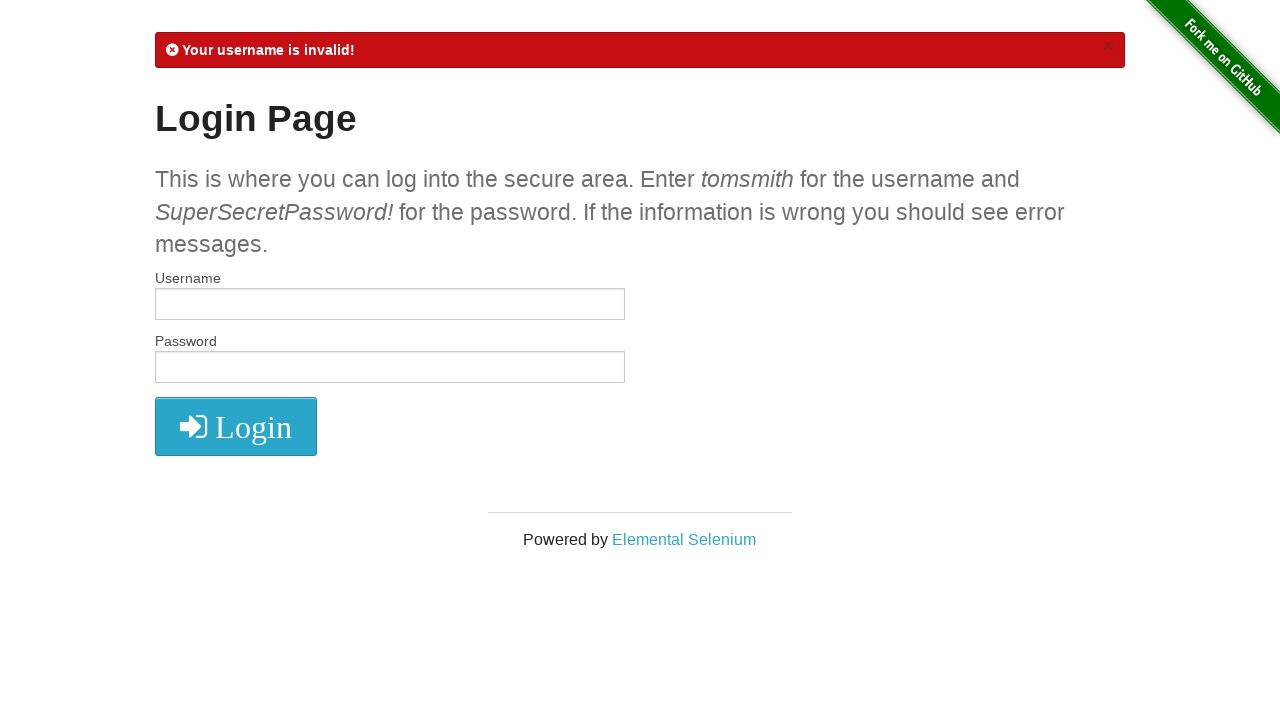